Tests the 'new' navigation link by clicking it and verifying navigation to the newest stories page

Starting URL: https://news.ycombinator.com

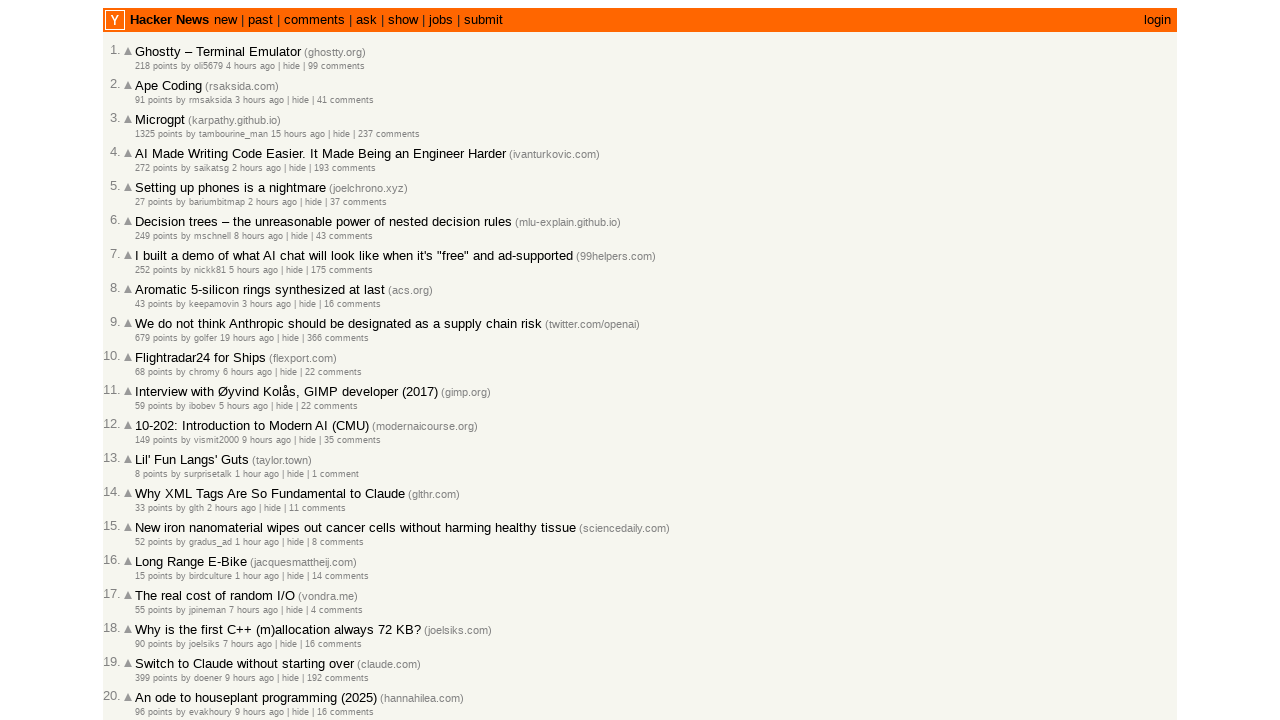

Clicked the 'new' navigation link at (225, 20) on internal:role=link[name="new"s]
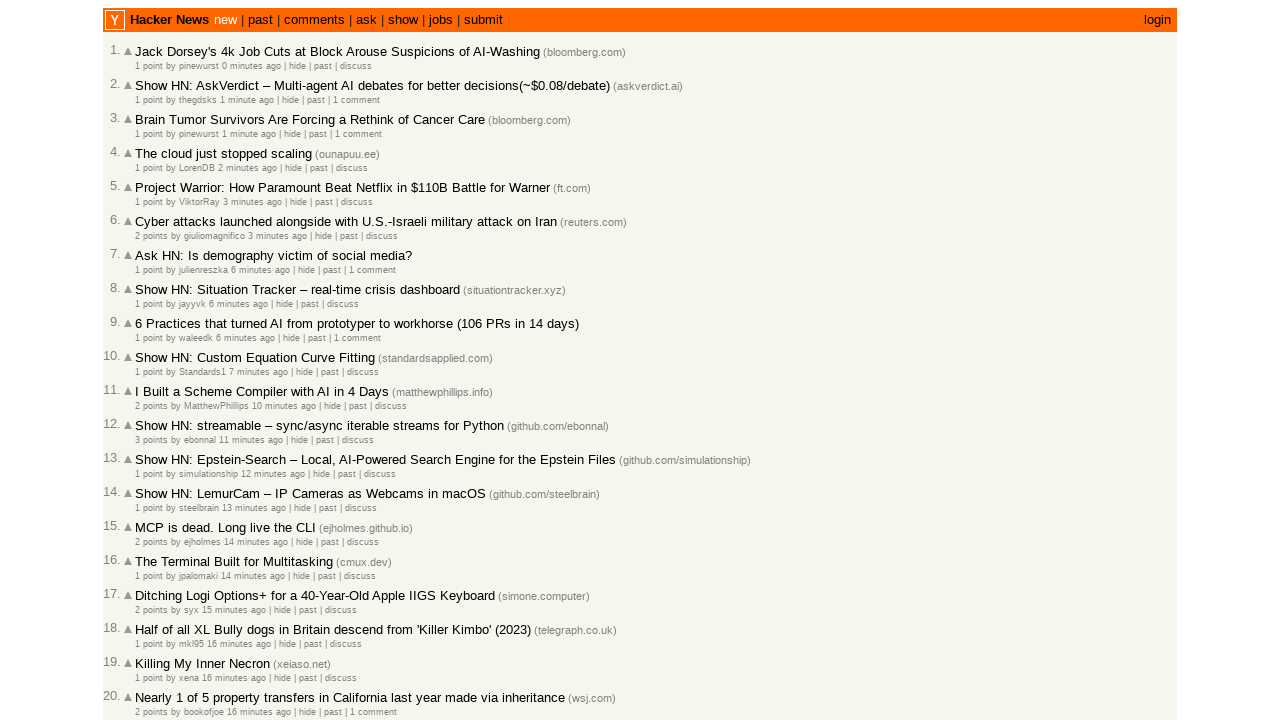

Verified navigation to newest stories page (https://news.ycombinator.com/newest)
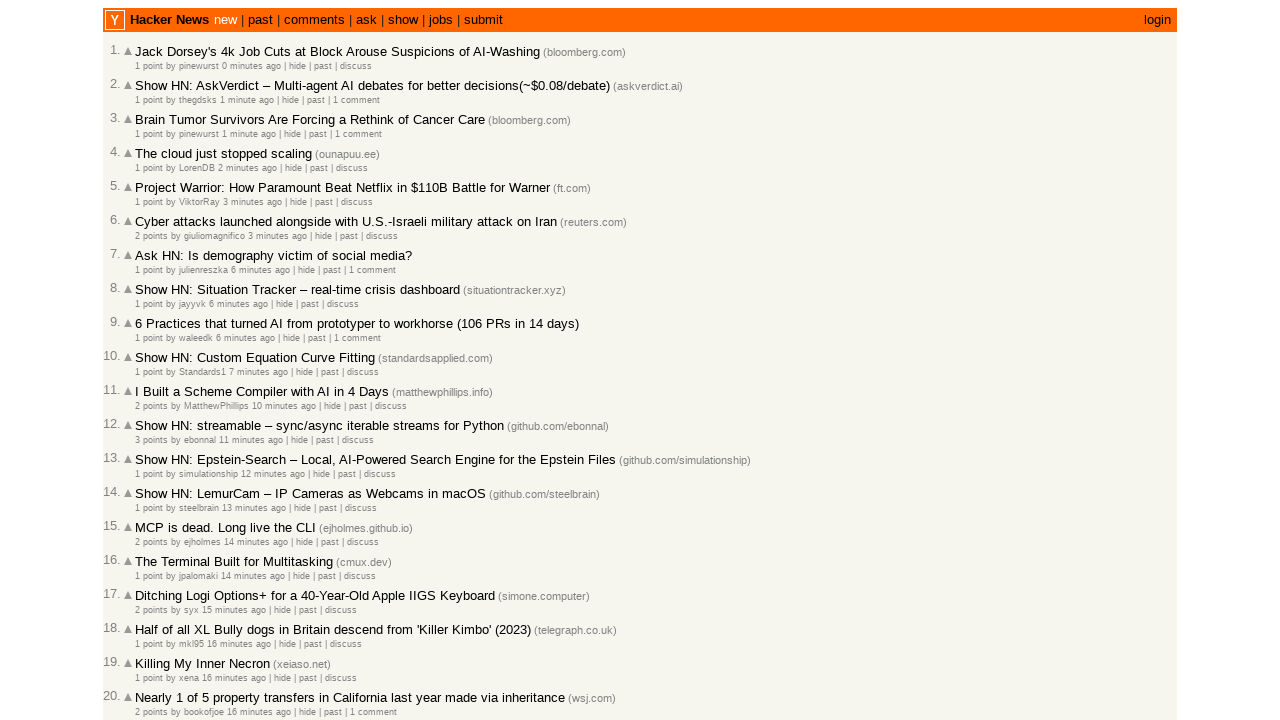

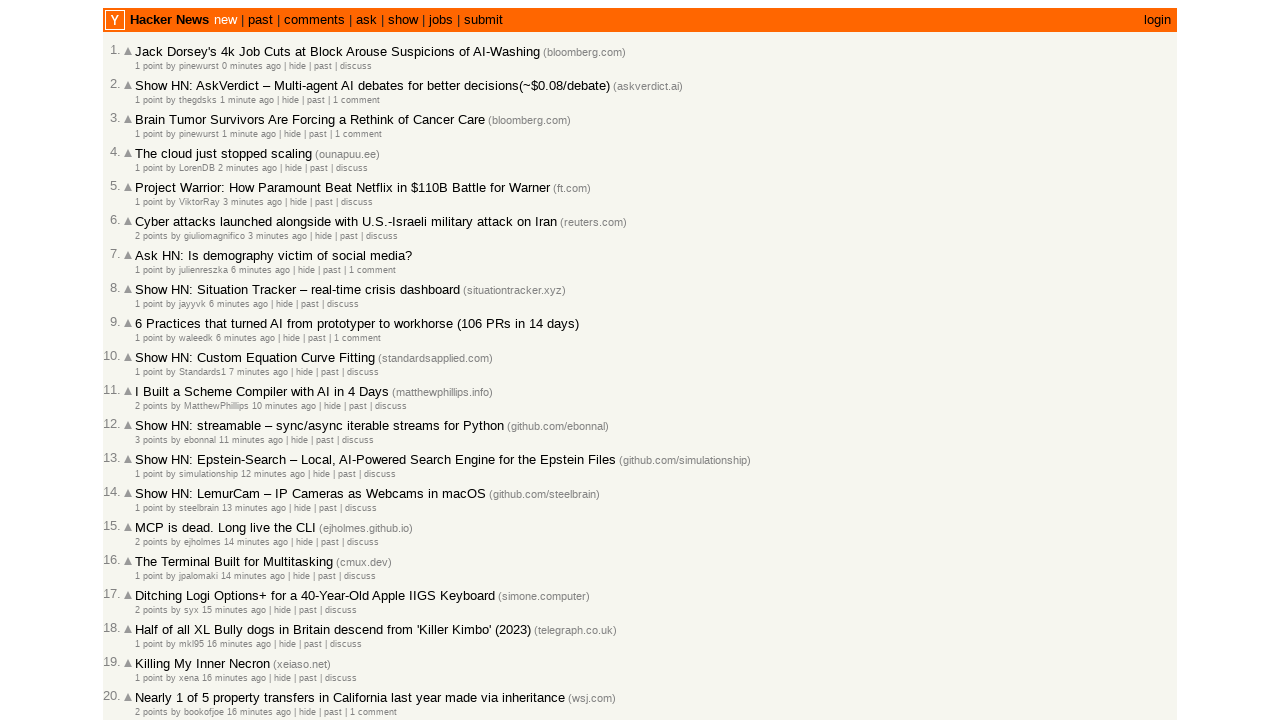